Fills out a complete form including name, email, phone, address, gender selection, day checkboxes, country dropdown, colors dropdown, and animal selection

Starting URL: https://testautomationpractice.blogspot.com/

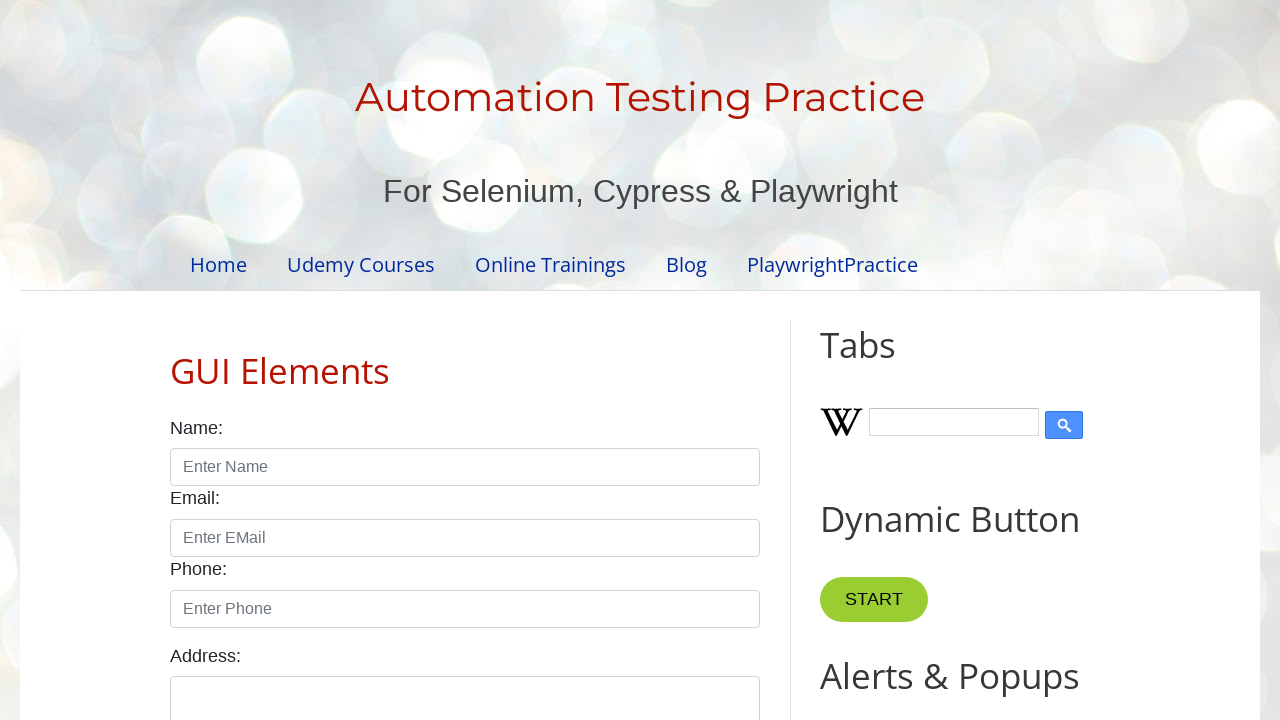

Filled name field with 'Tony Stark' on #name
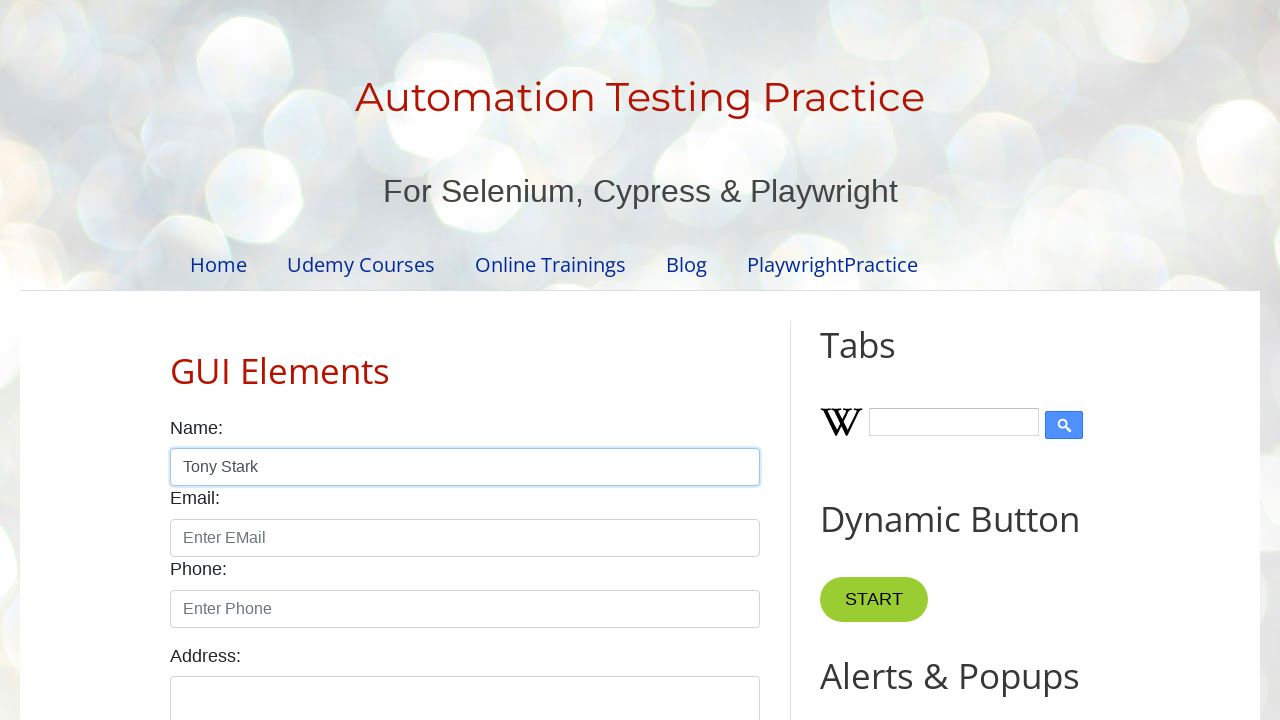

Filled email field with 'tonystark@gmail.com' on #email
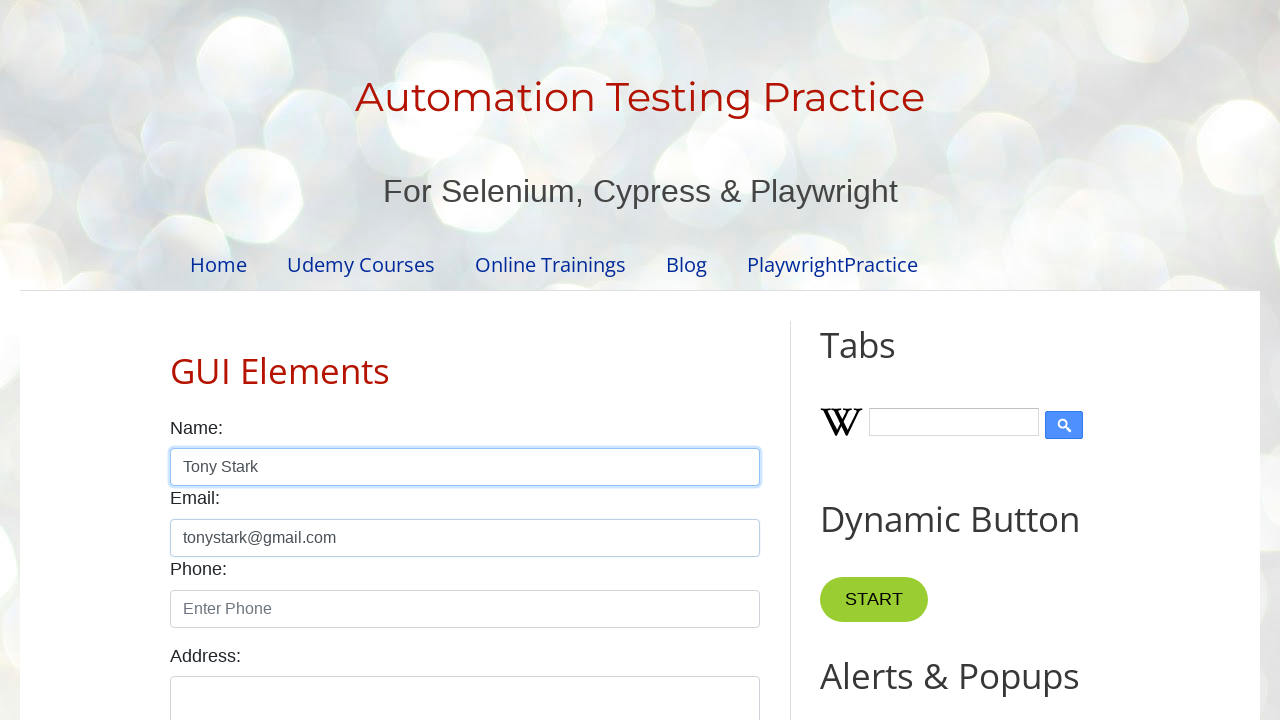

Filled phone field with '123456789' on #phone
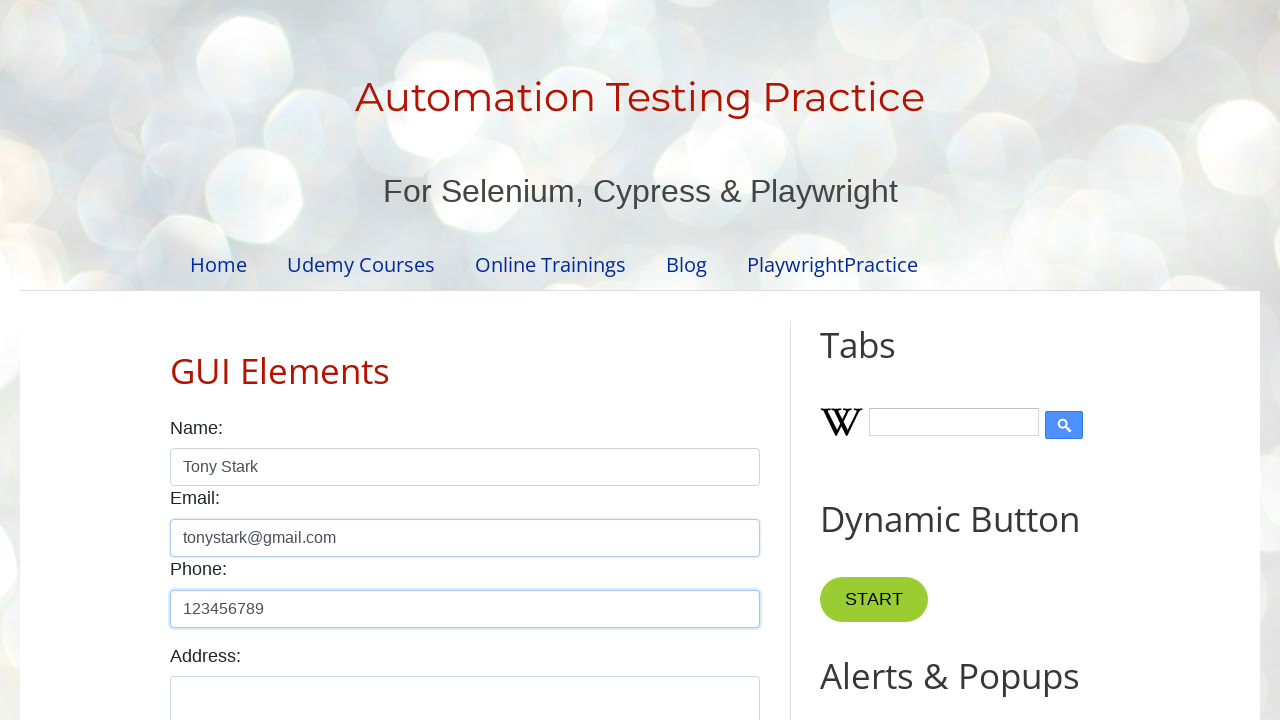

Filled address field with 'New York, NY, USA' on #textarea
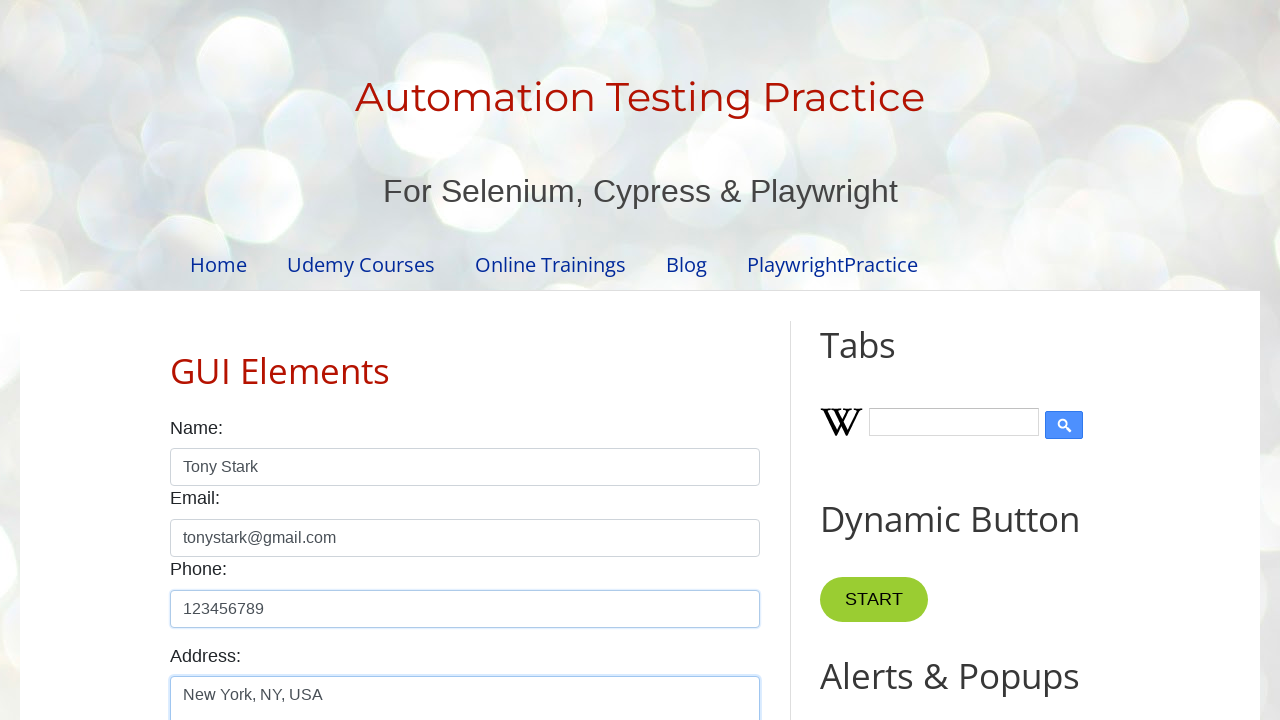

Selected Male gender option at (176, 360) on #male
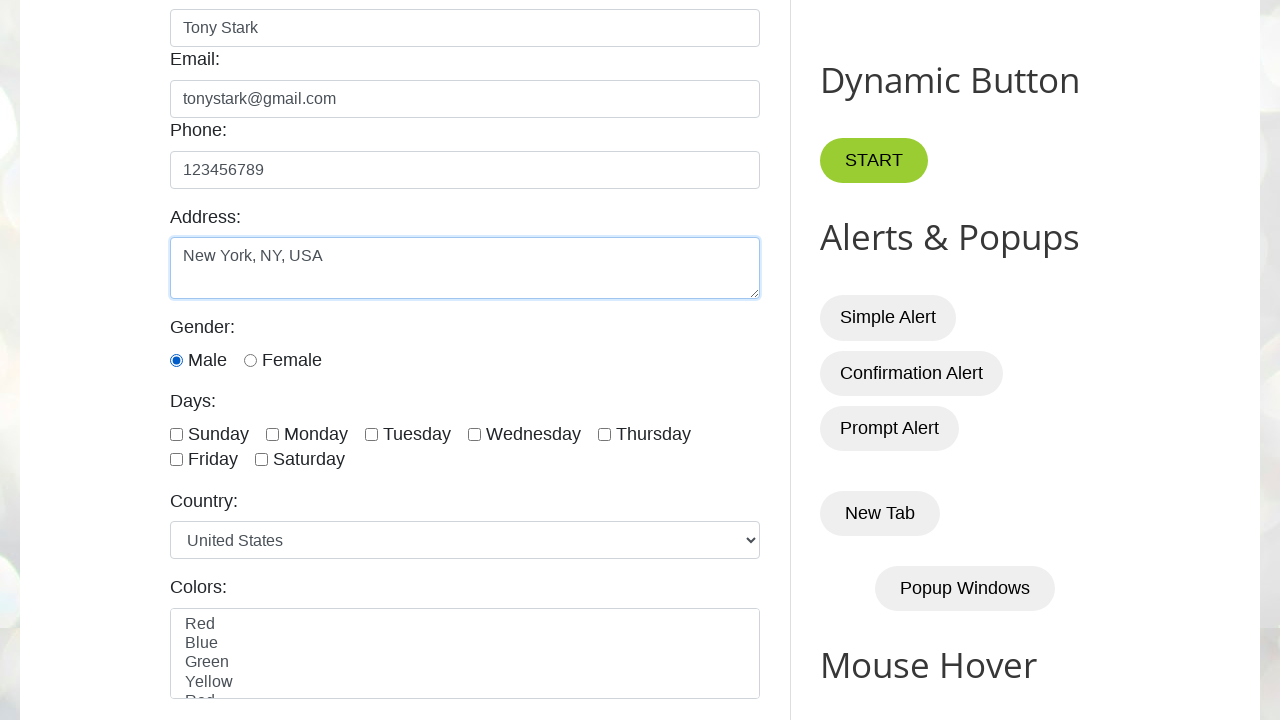

Selected Monday checkbox at (272, 434) on #monday
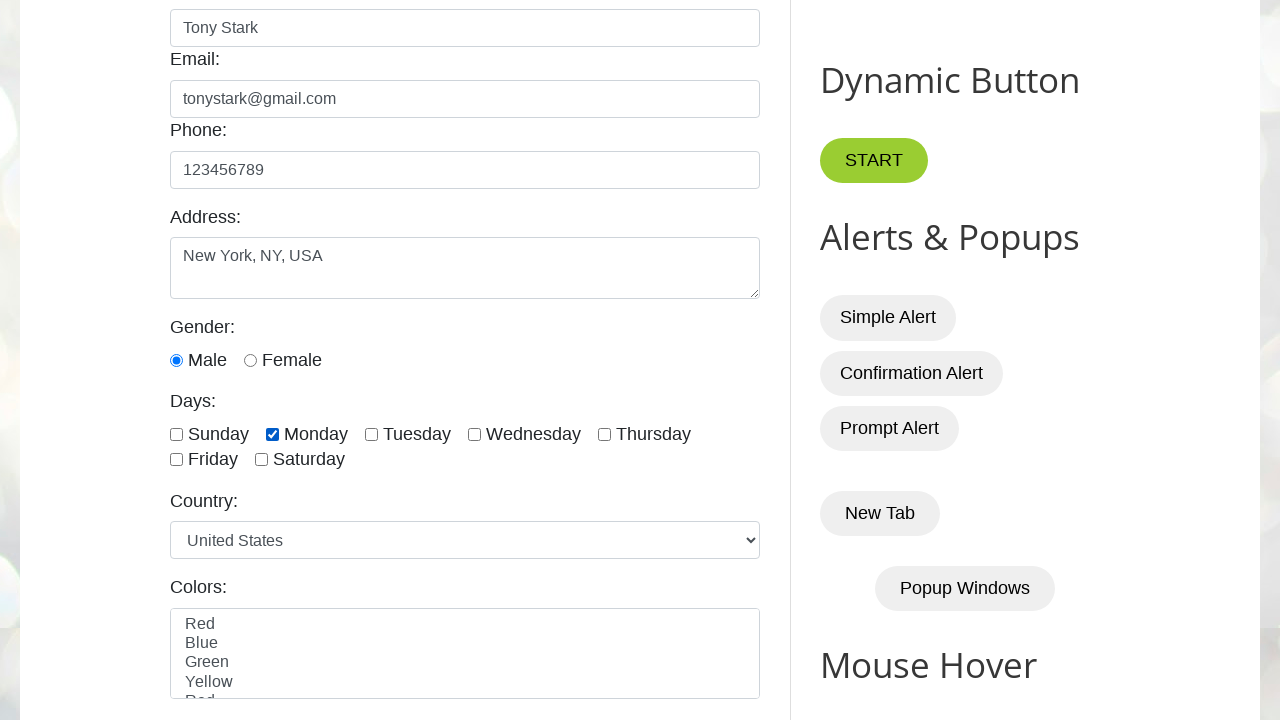

Selected Friday checkbox at (176, 460) on #friday
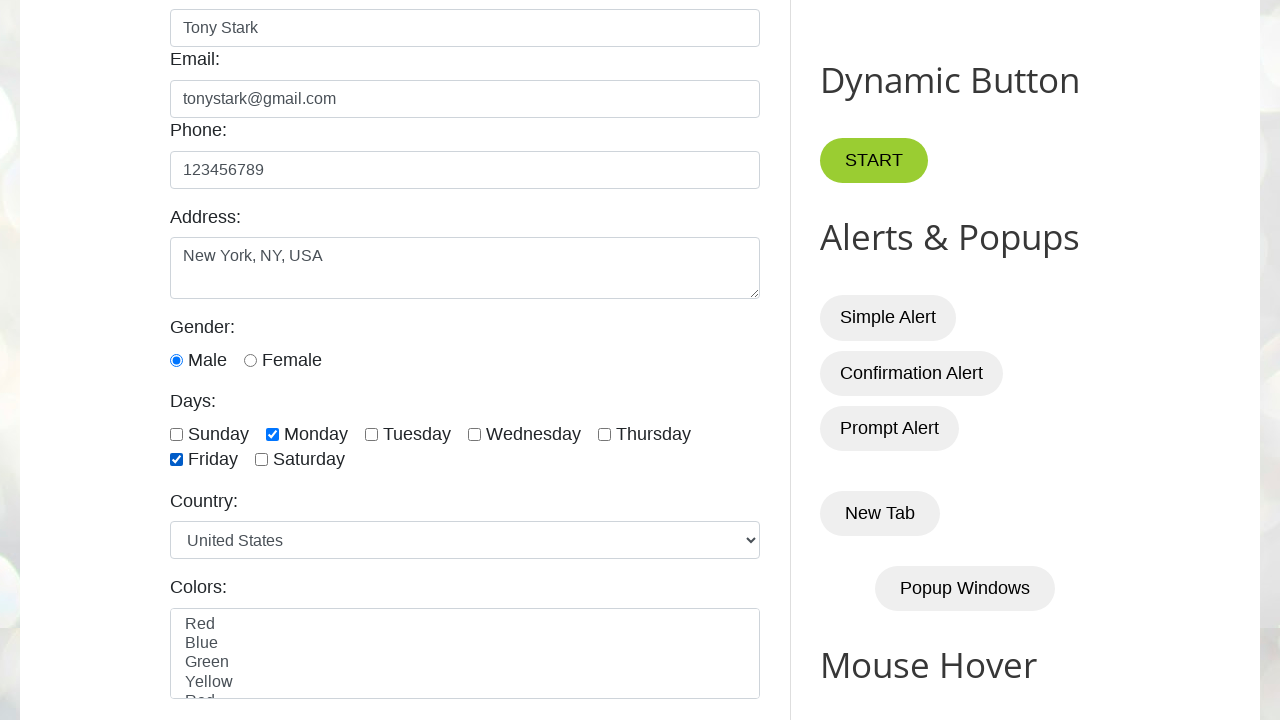

Selected Wednesday checkbox at (474, 434) on #wednesday
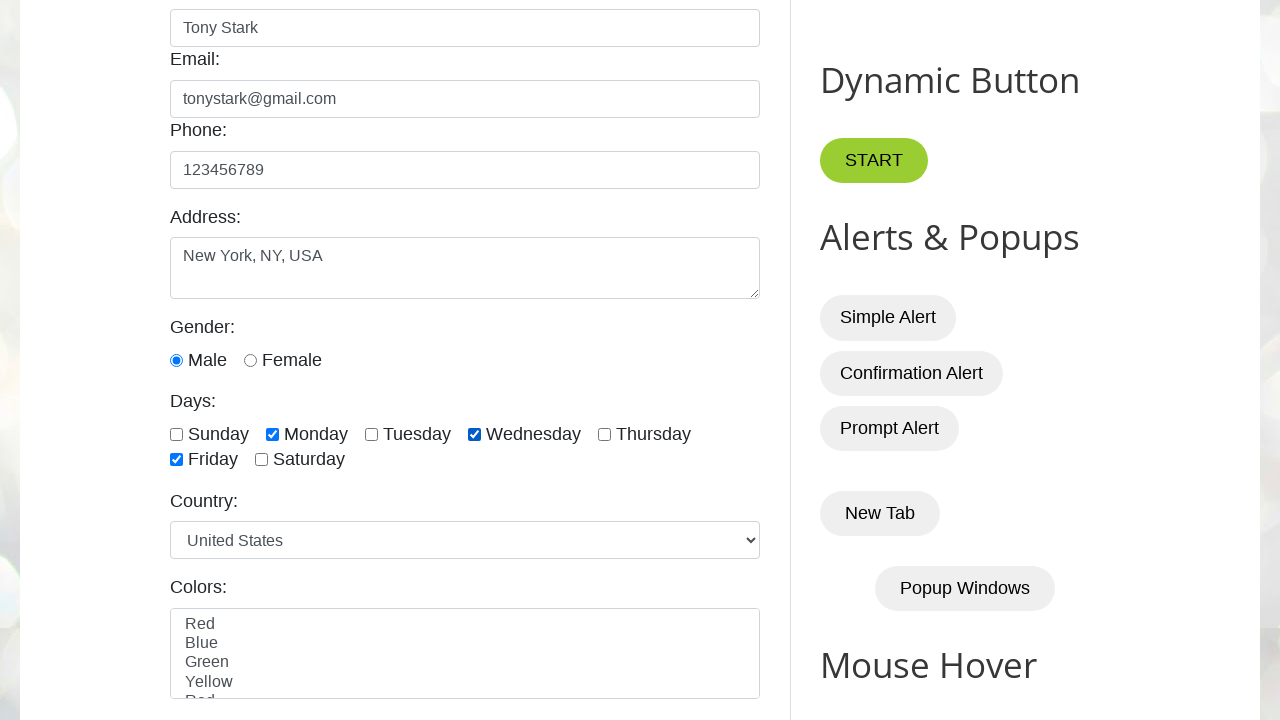

Selected India from country dropdown on #country
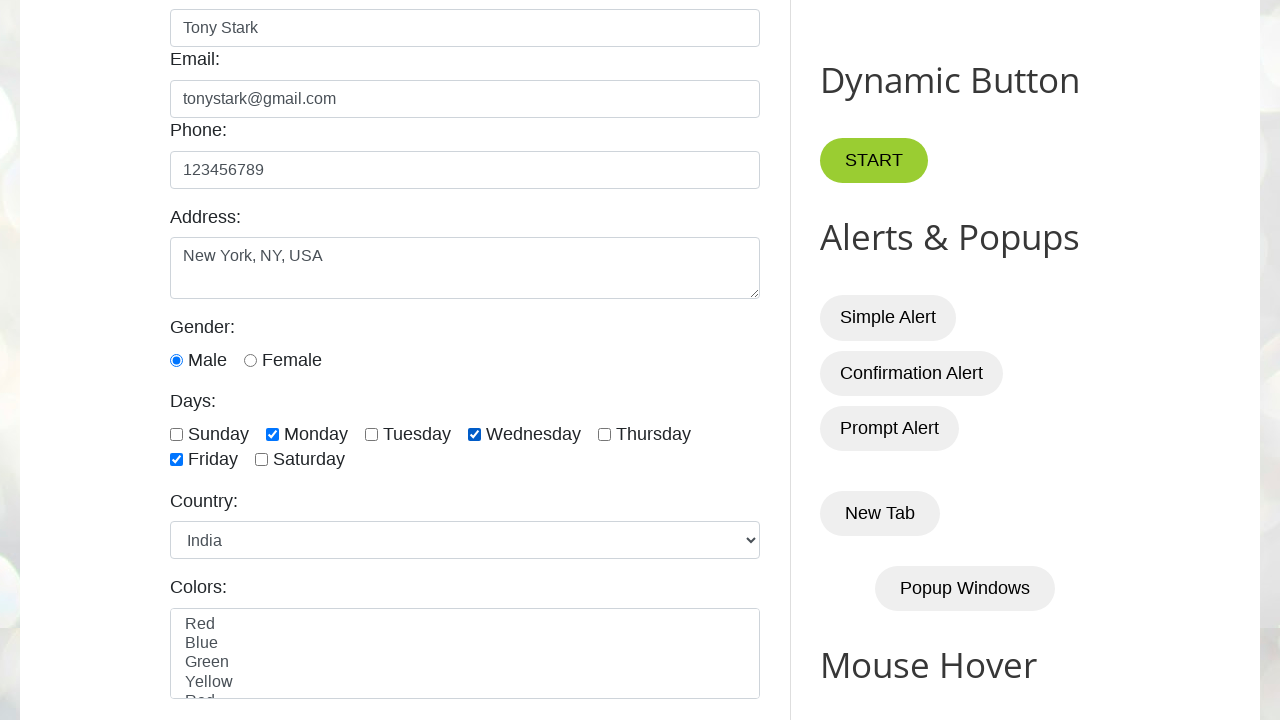

Selected White from colors dropdown on #colors
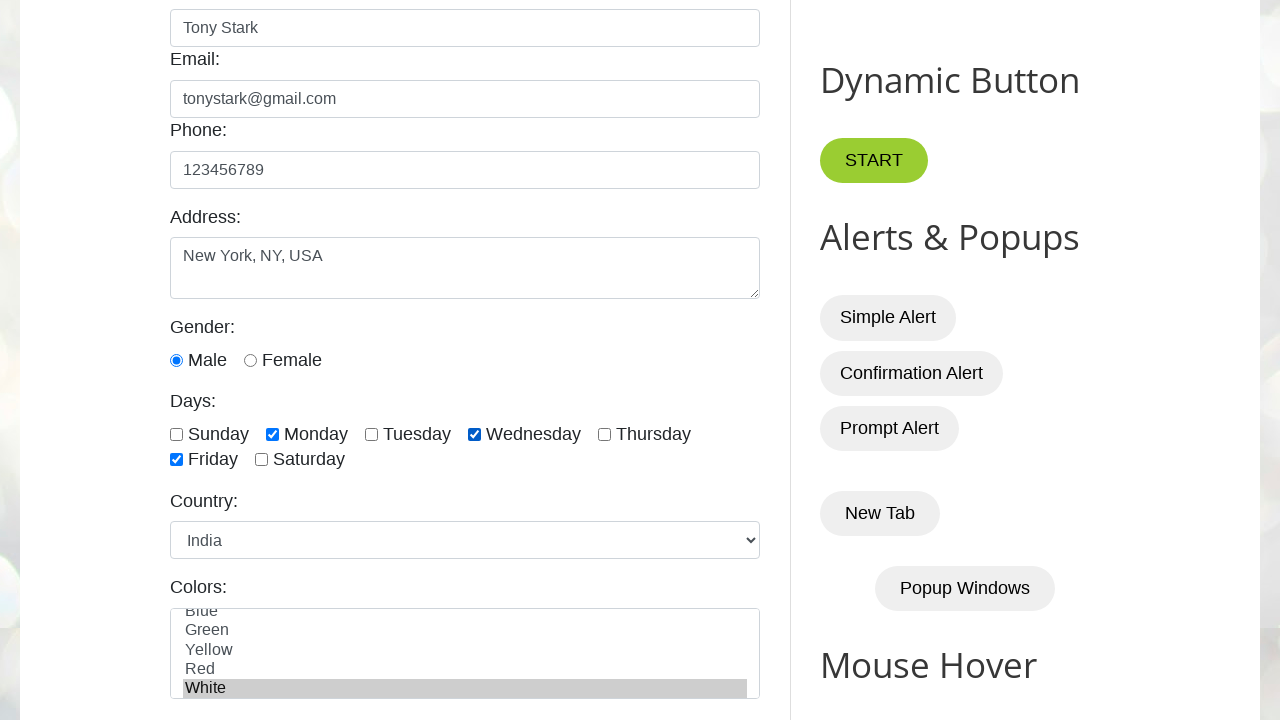

Selected Rabbit from animals dropdown on #animals
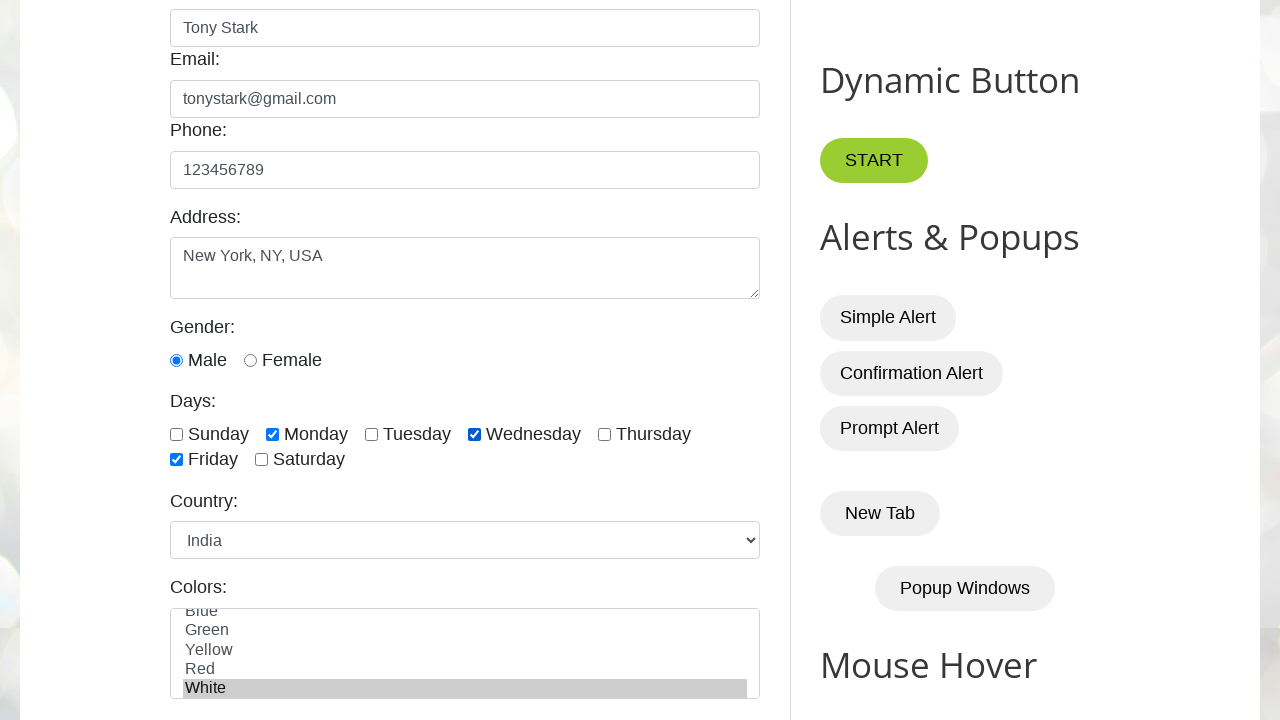

Opened date picker at (515, 360) on #datepicker
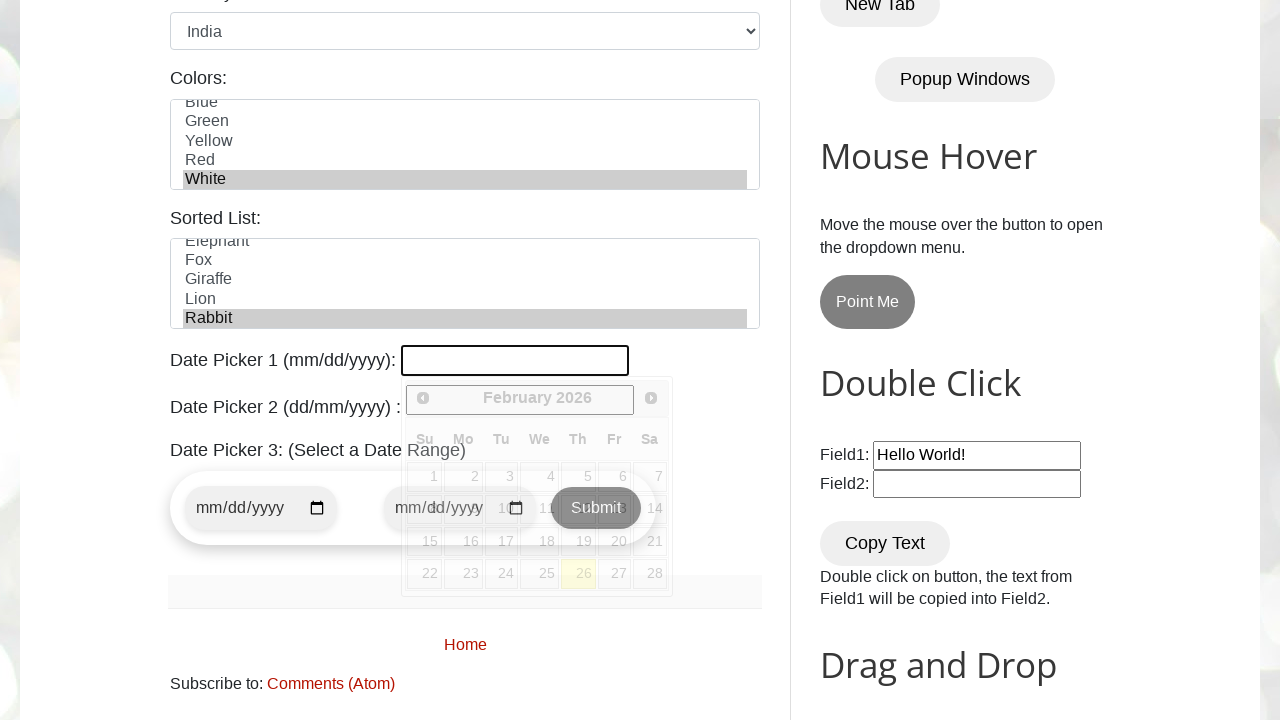

Selected date 25 from date picker at (540, 574) on xpath=//a[normalize-space()='25']
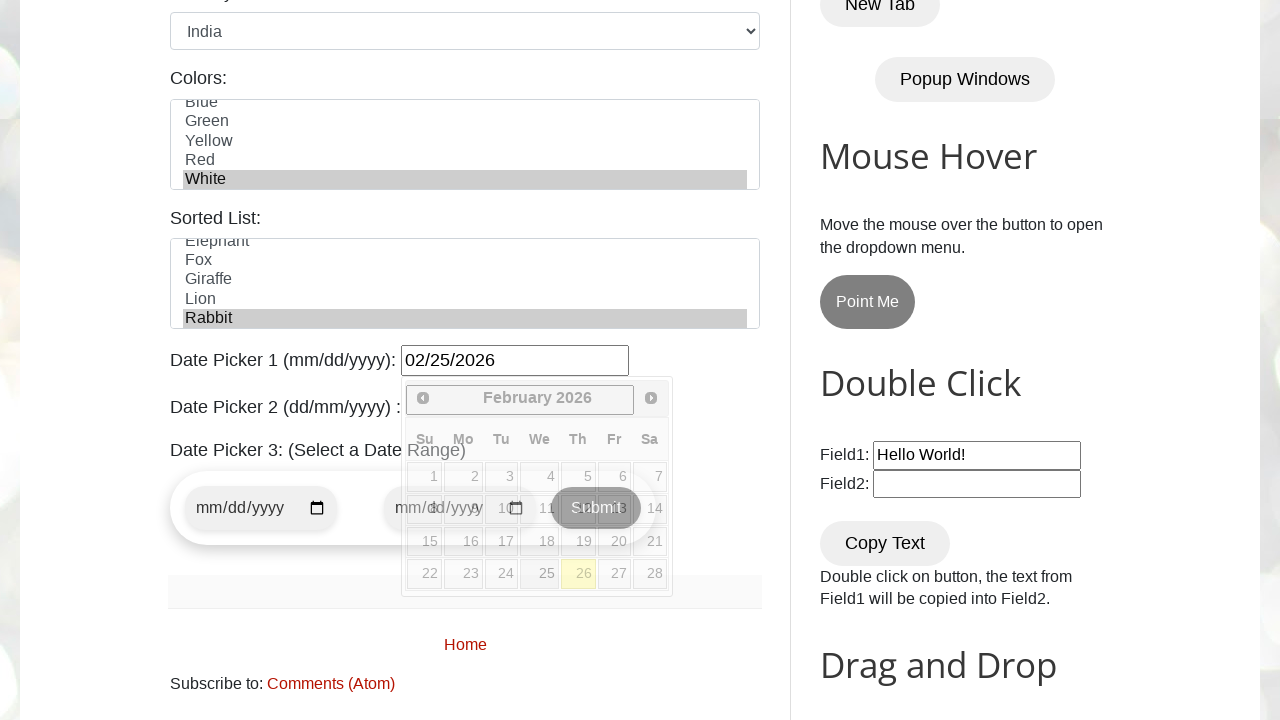

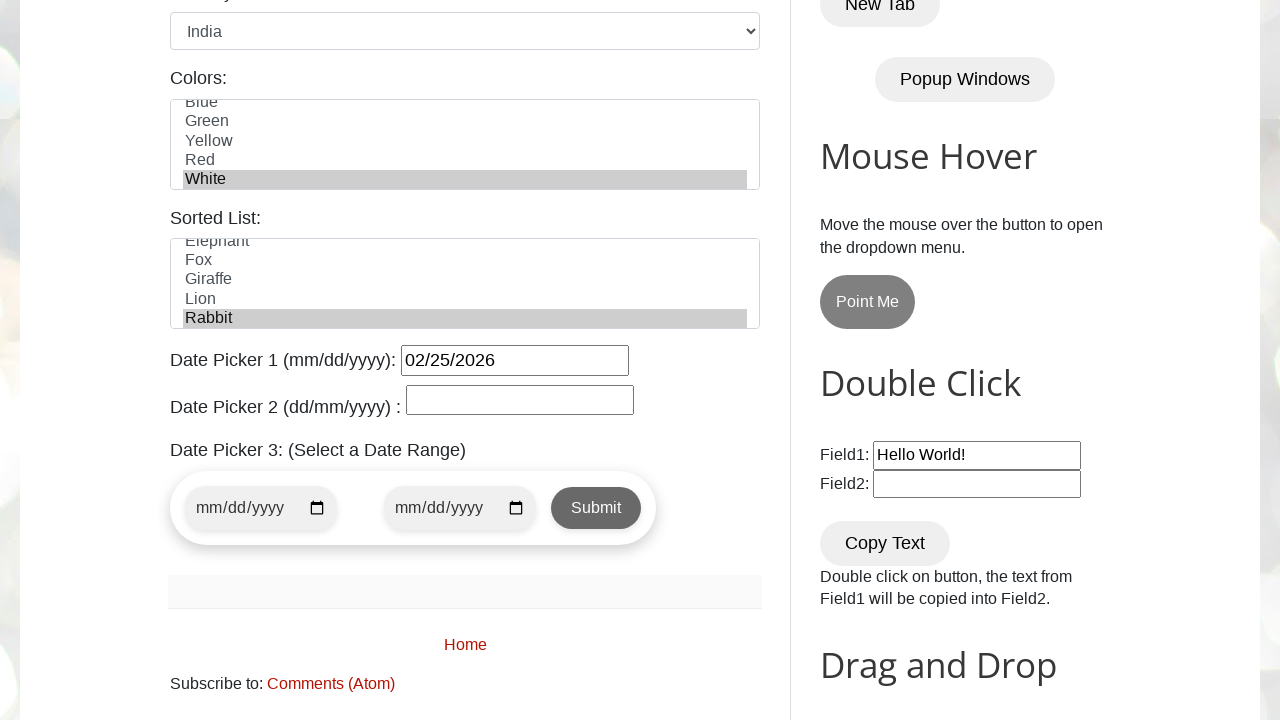